Tests that pressing Escape cancels edits and restores the original text

Starting URL: https://demo.playwright.dev/todomvc

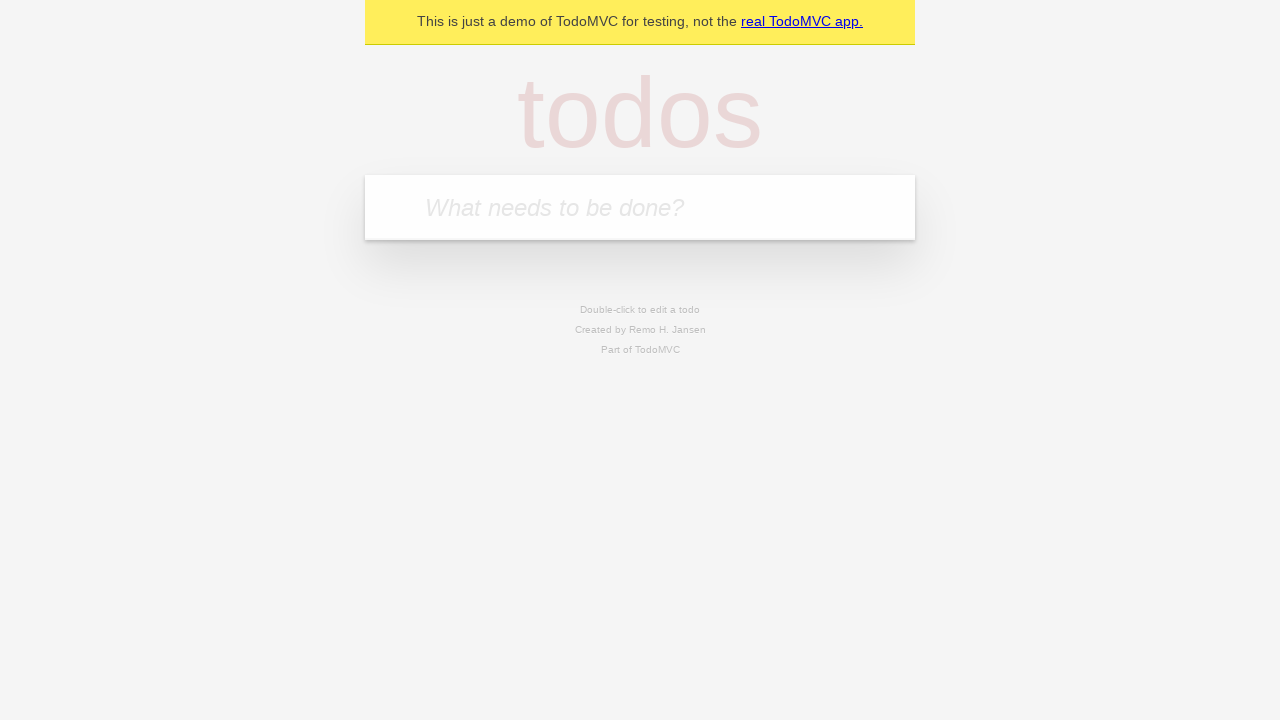

Filled new todo input with 'buy some cheese' on internal:attr=[placeholder="What needs to be done?"i]
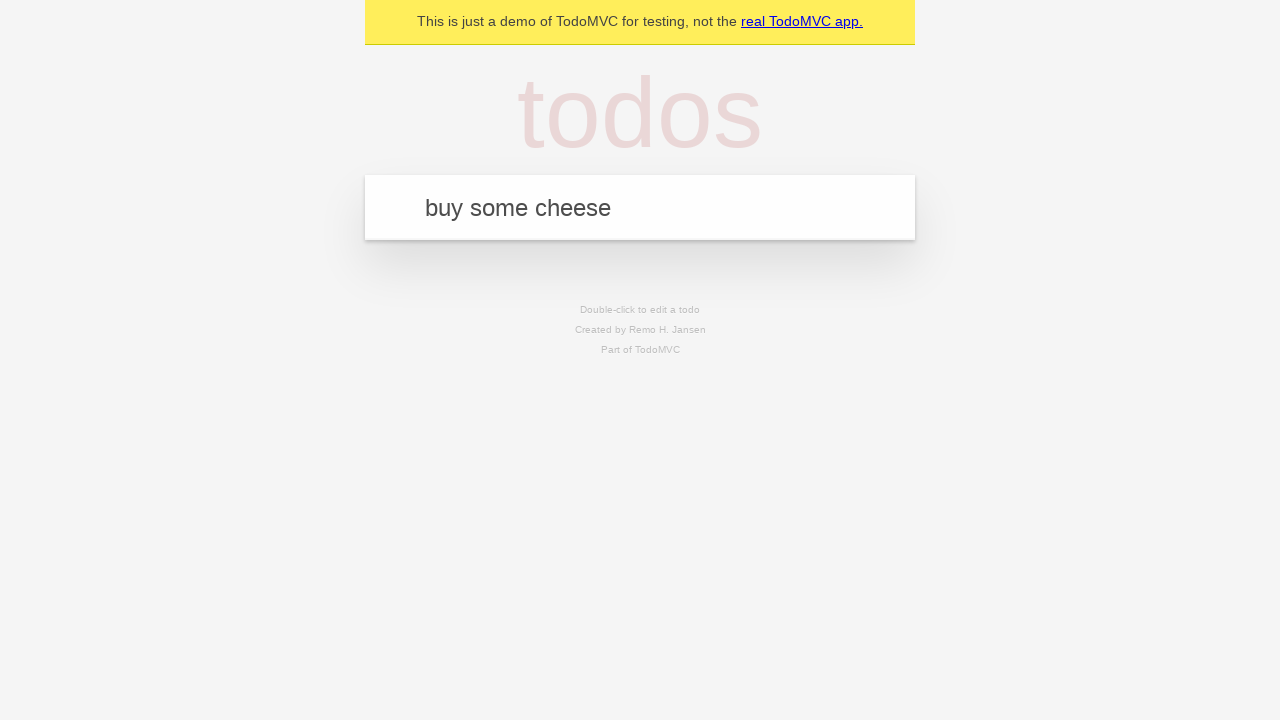

Pressed Enter to create todo 'buy some cheese' on internal:attr=[placeholder="What needs to be done?"i]
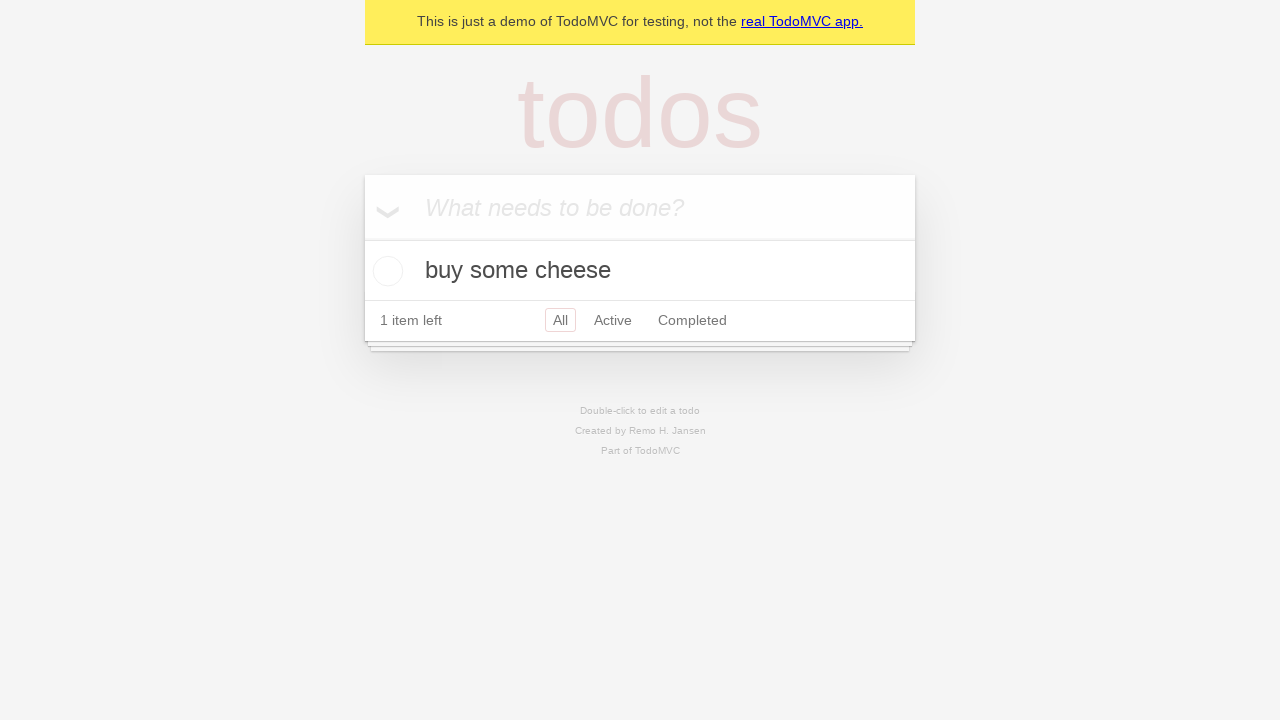

Filled new todo input with 'feed the cat' on internal:attr=[placeholder="What needs to be done?"i]
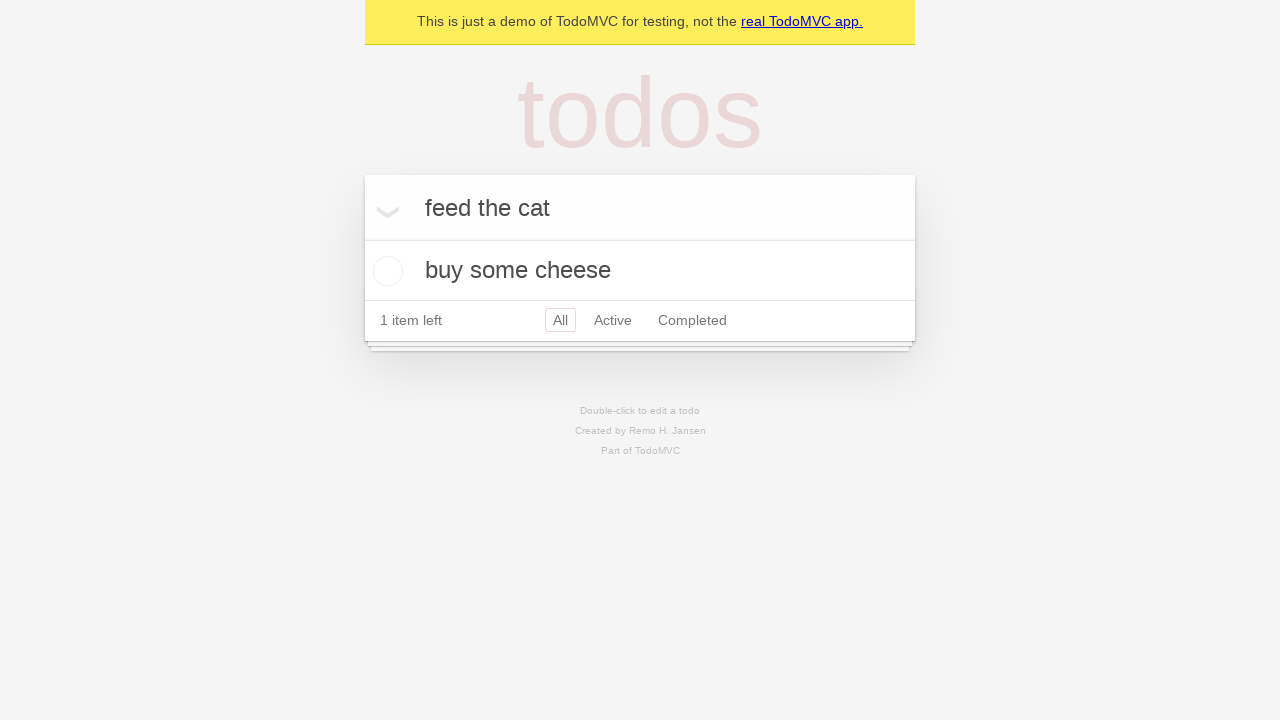

Pressed Enter to create todo 'feed the cat' on internal:attr=[placeholder="What needs to be done?"i]
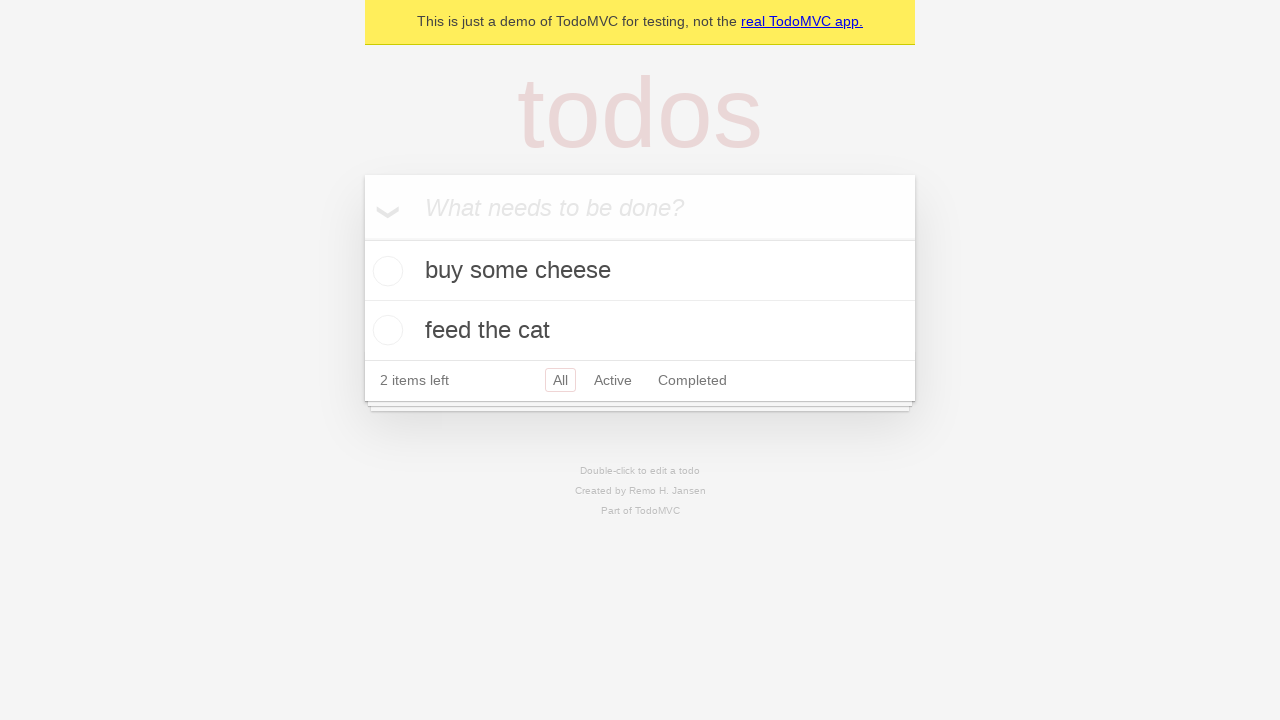

Filled new todo input with 'book a doctors appointment' on internal:attr=[placeholder="What needs to be done?"i]
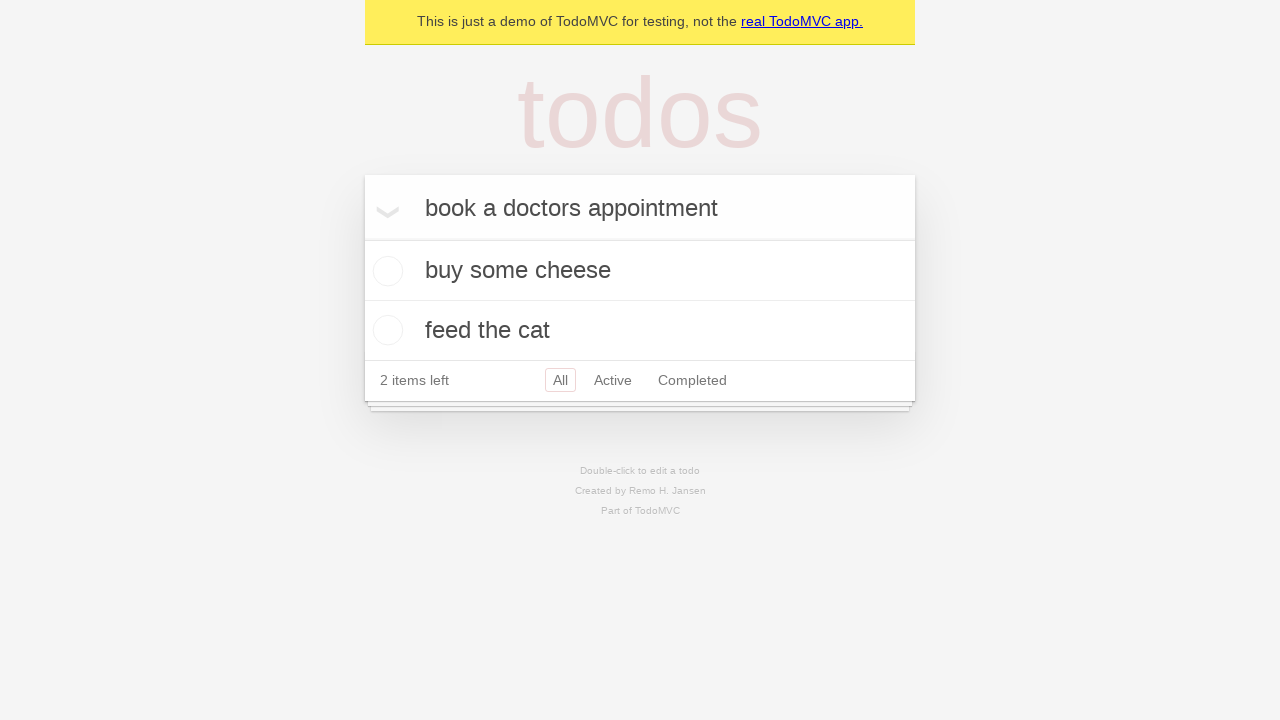

Pressed Enter to create todo 'book a doctors appointment' on internal:attr=[placeholder="What needs to be done?"i]
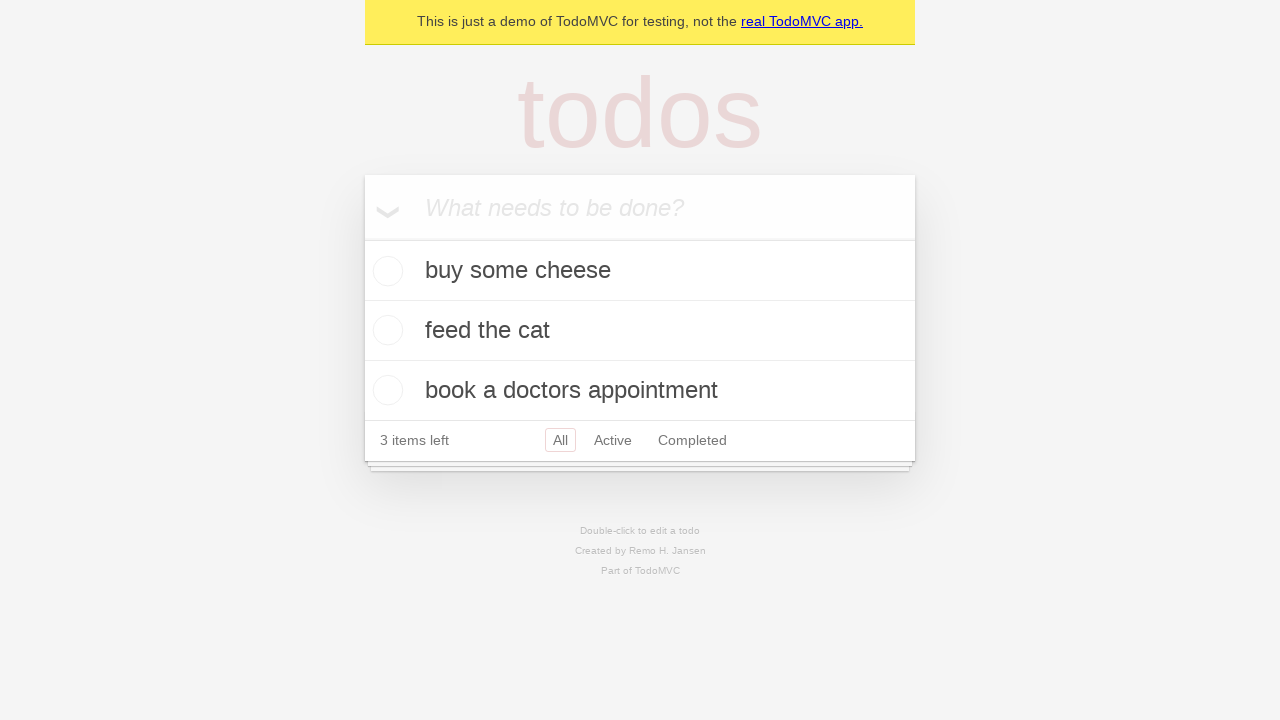

Waited for 3 todo items to be created
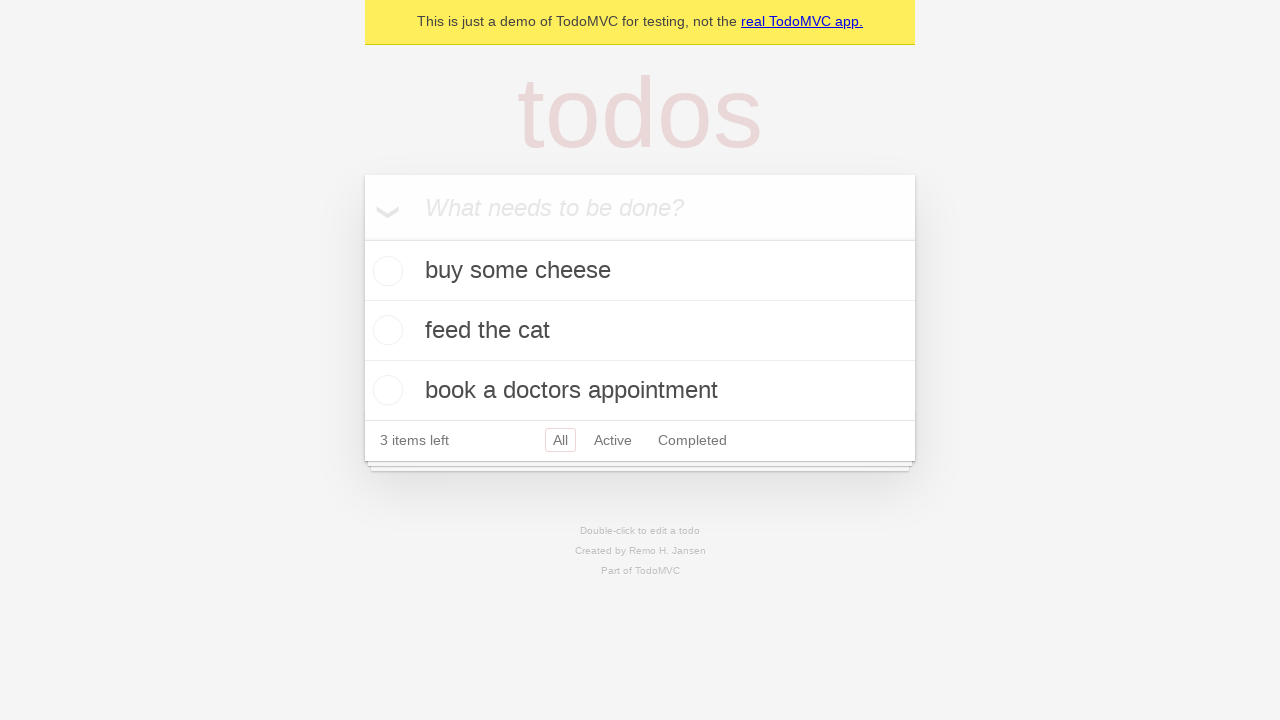

Double-clicked second todo item to enter edit mode at (640, 331) on internal:testid=[data-testid="todo-item"s] >> nth=1
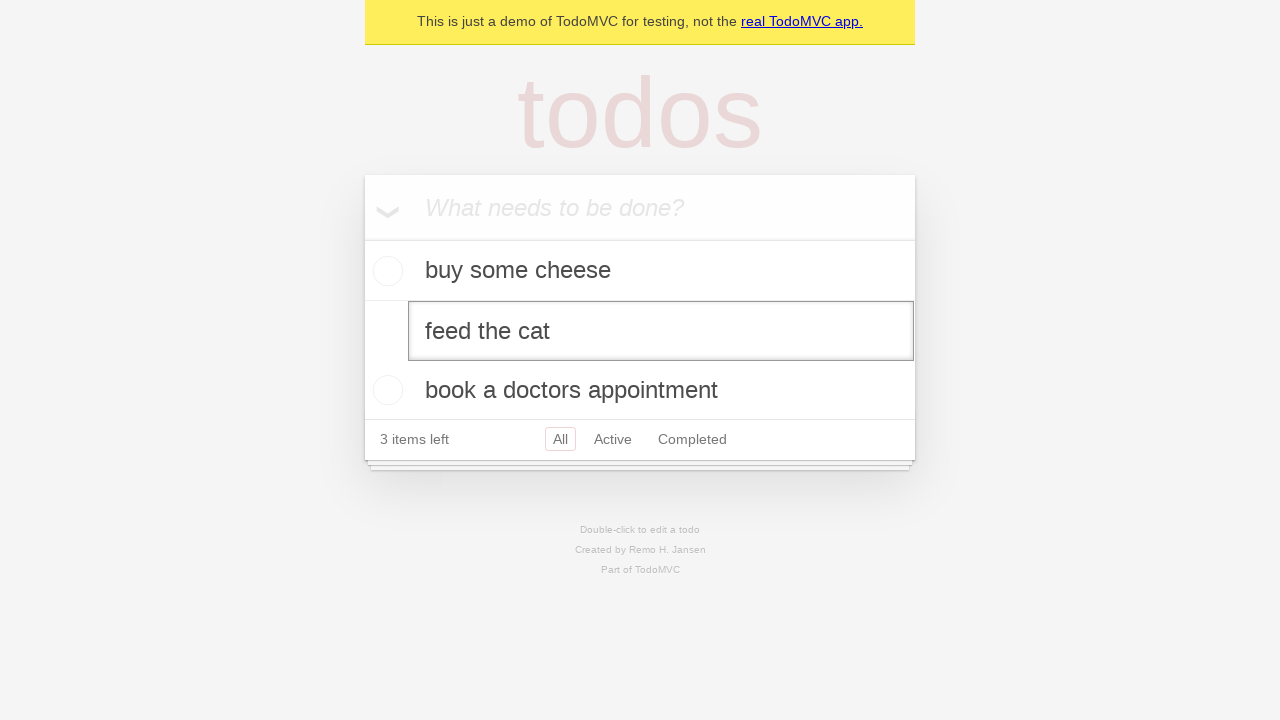

Filled edit input with 'buy some sausages' on internal:testid=[data-testid="todo-item"s] >> nth=1 >> internal:role=textbox[nam
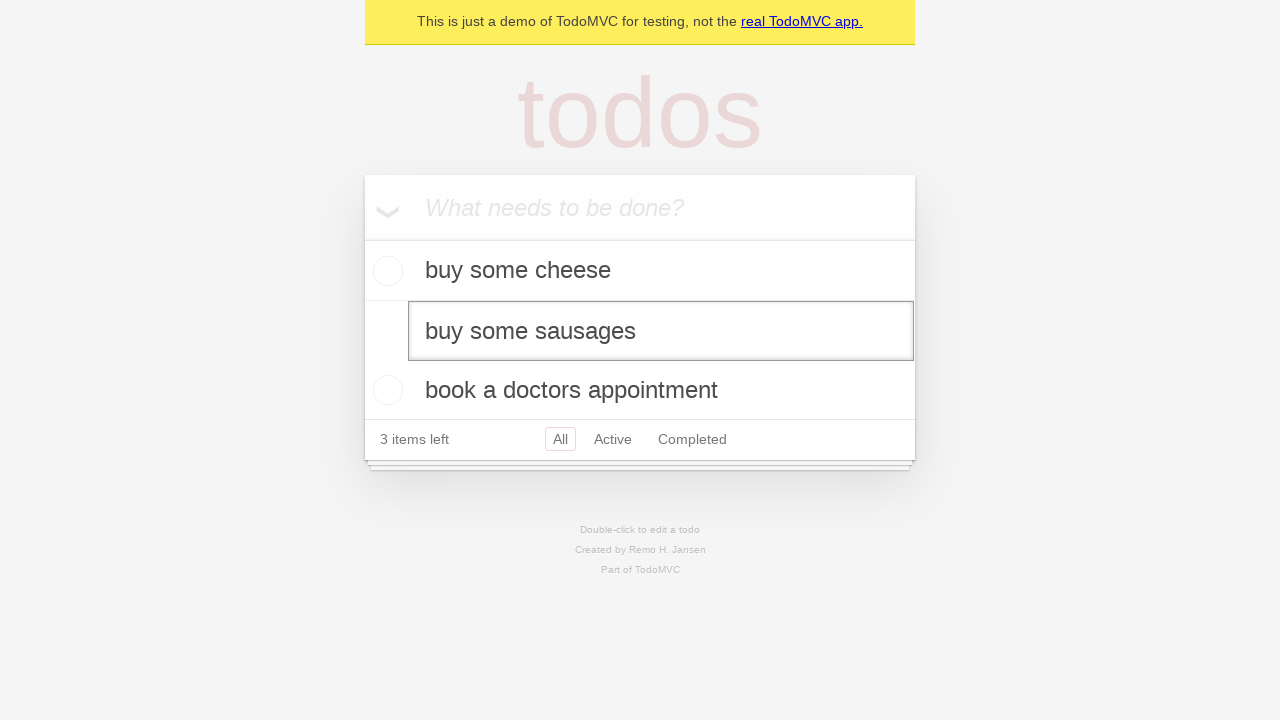

Pressed Escape to cancel edit and restore original text on internal:testid=[data-testid="todo-item"s] >> nth=1 >> internal:role=textbox[nam
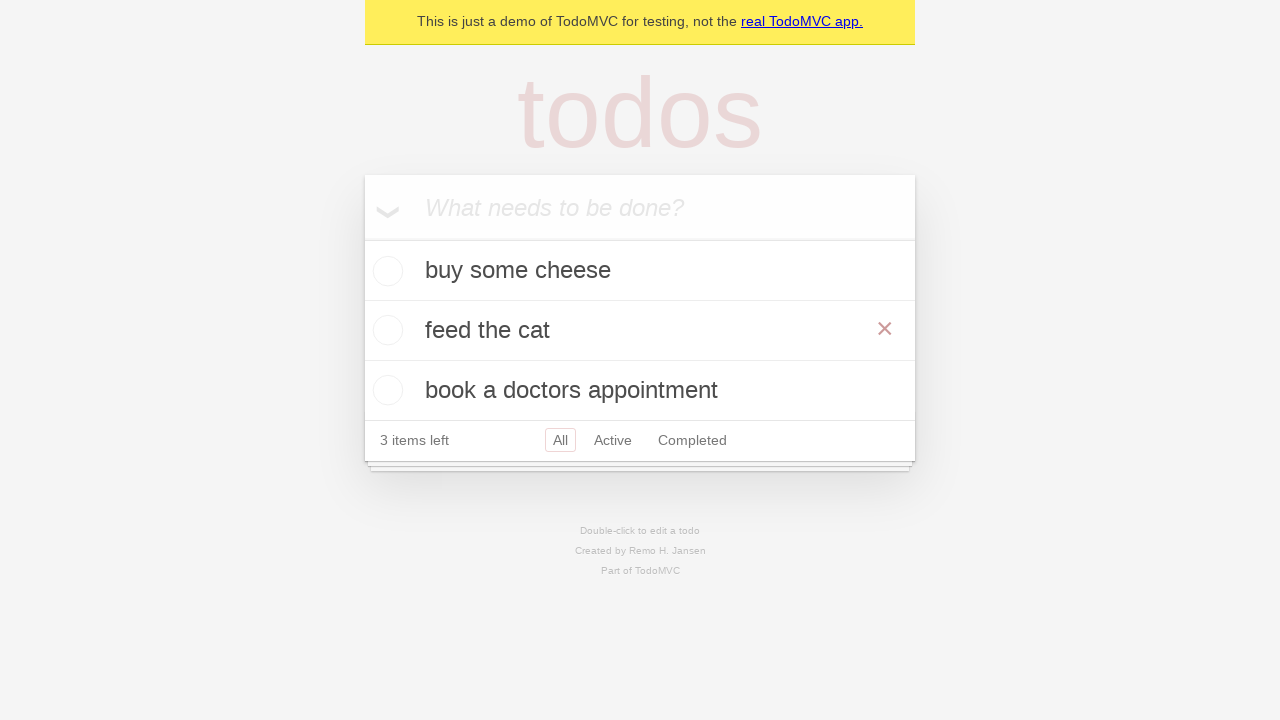

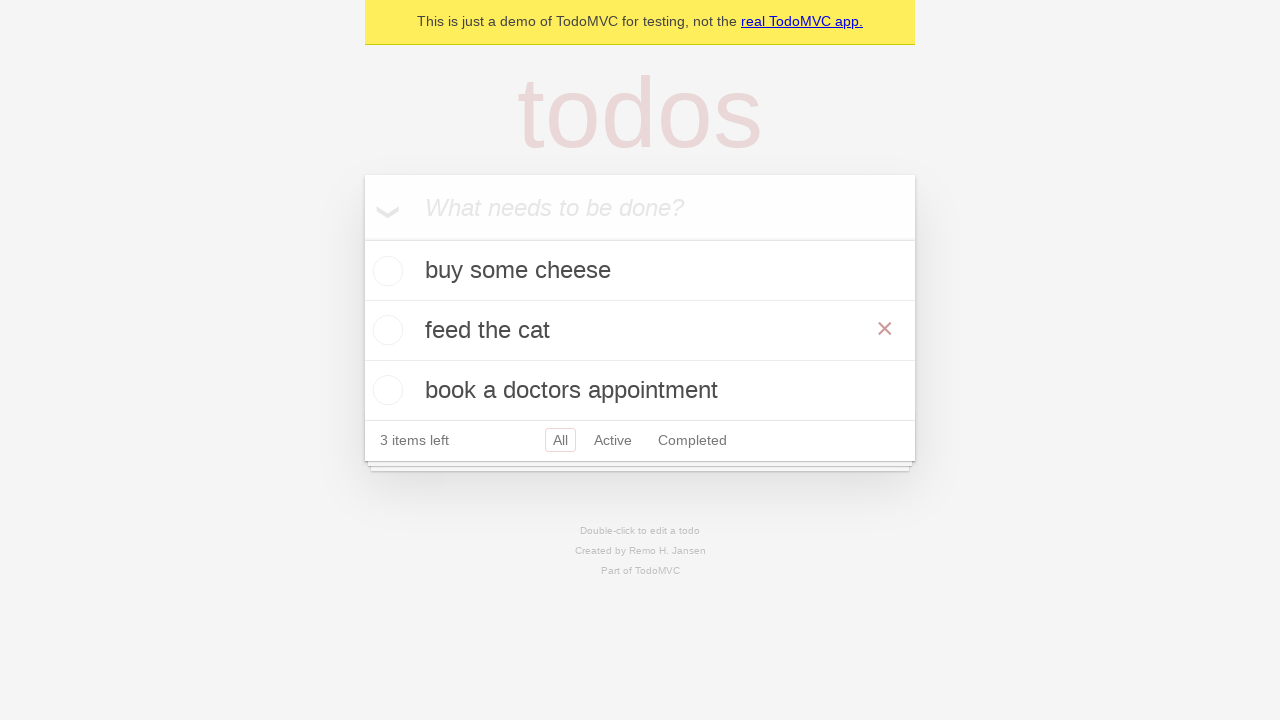